Tests form filling on a Selenium training page with dynamic attributes by entering username, password, confirm password, and email fields, then clicking the Sign Up button and verifying the confirmation message appears.

Starting URL: https://v1.training-support.net/selenium/dynamic-attributes

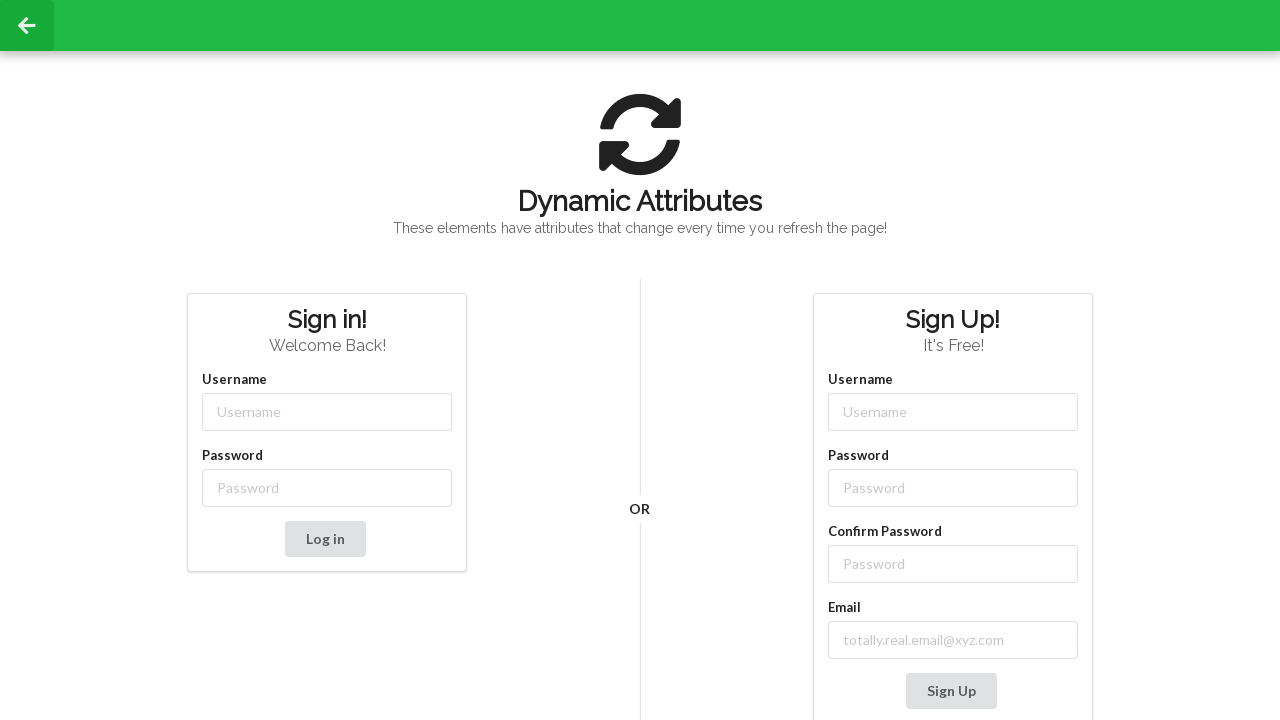

Filled username field with 'admin' on input[class*='-username']
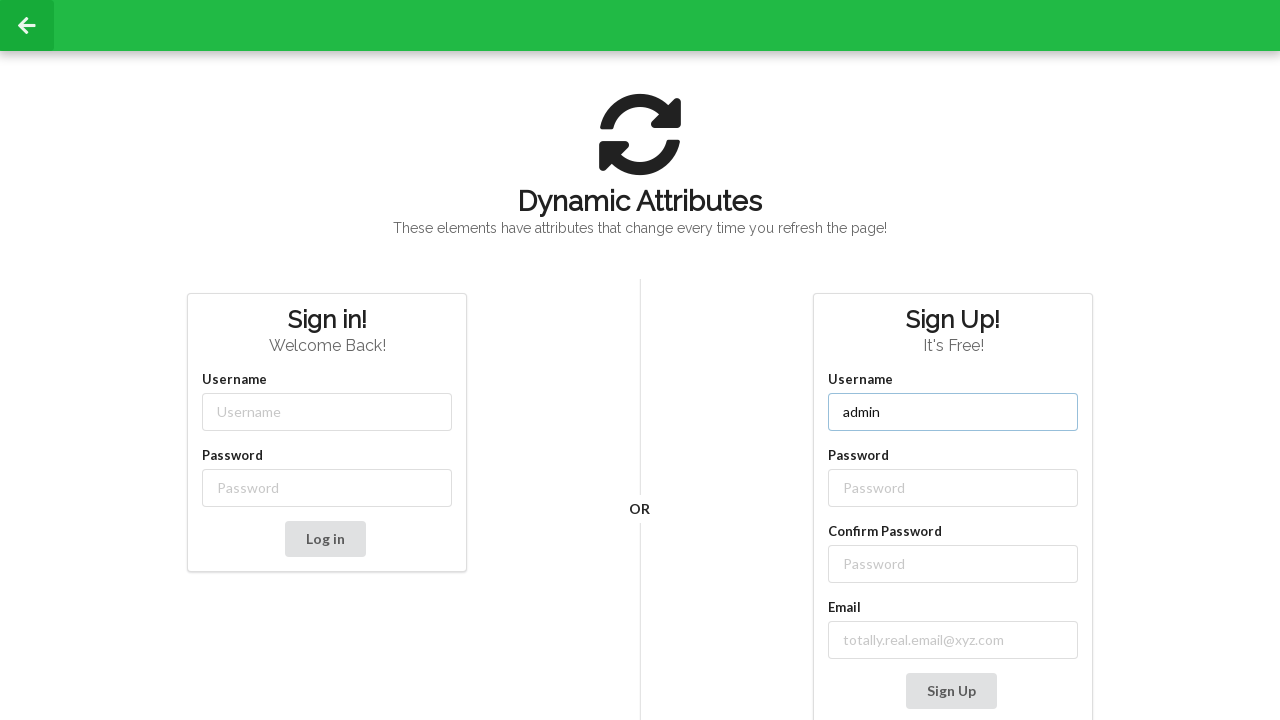

Filled password field with 'test' on input[class*='-password']
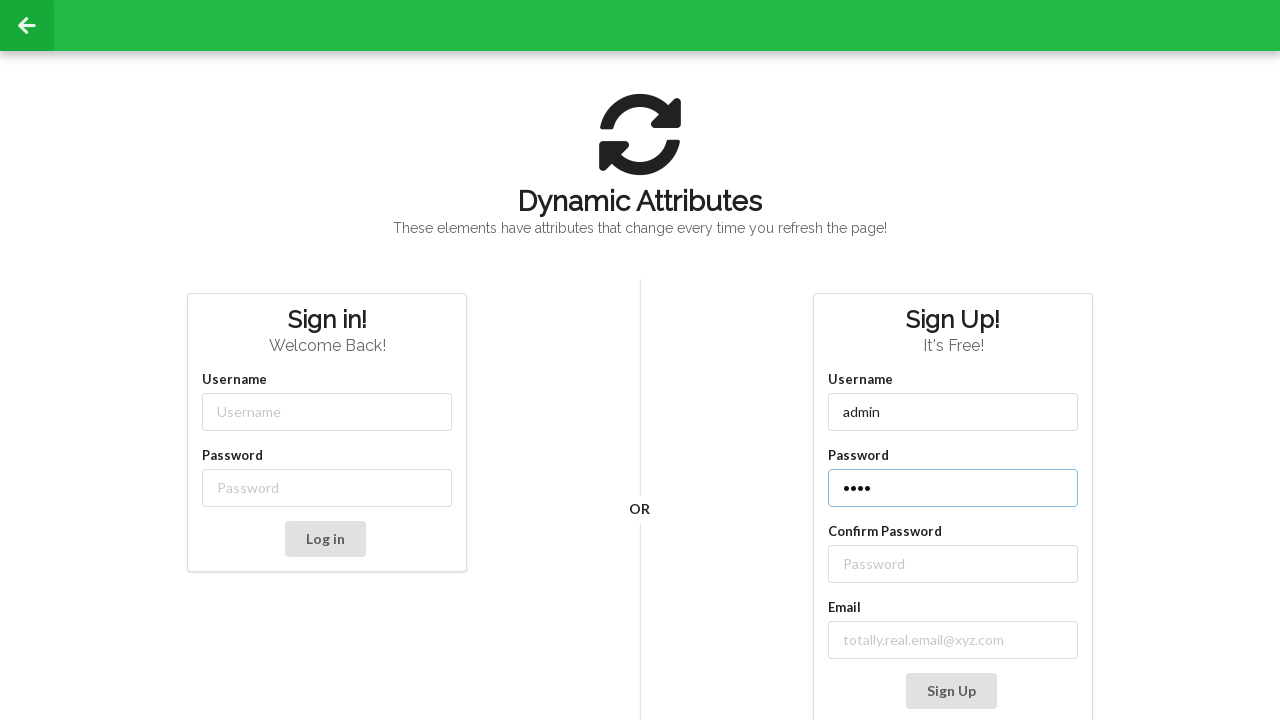

Filled confirm password field with 'test' on //label[text()='Confirm Password']/following-sibling::input
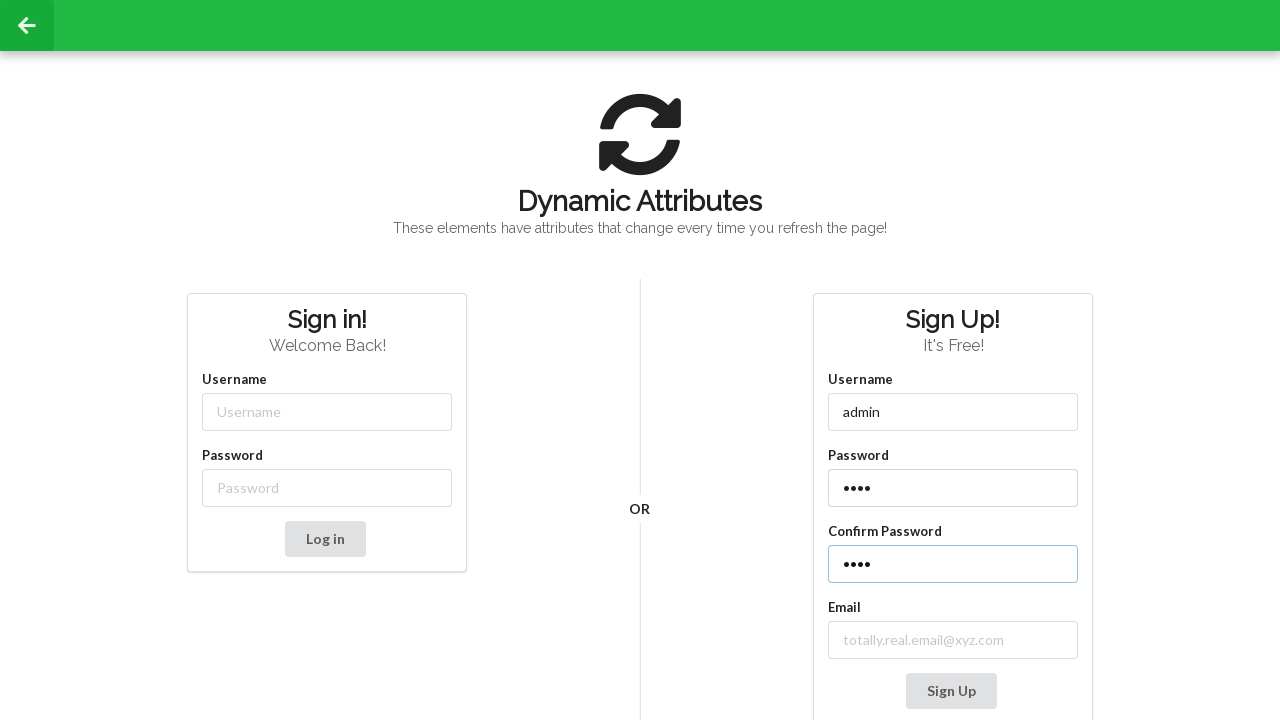

Filled email field with 'abc.abc@xyz.com' on //label[contains(text(), 'mail')]/following-sibling::input
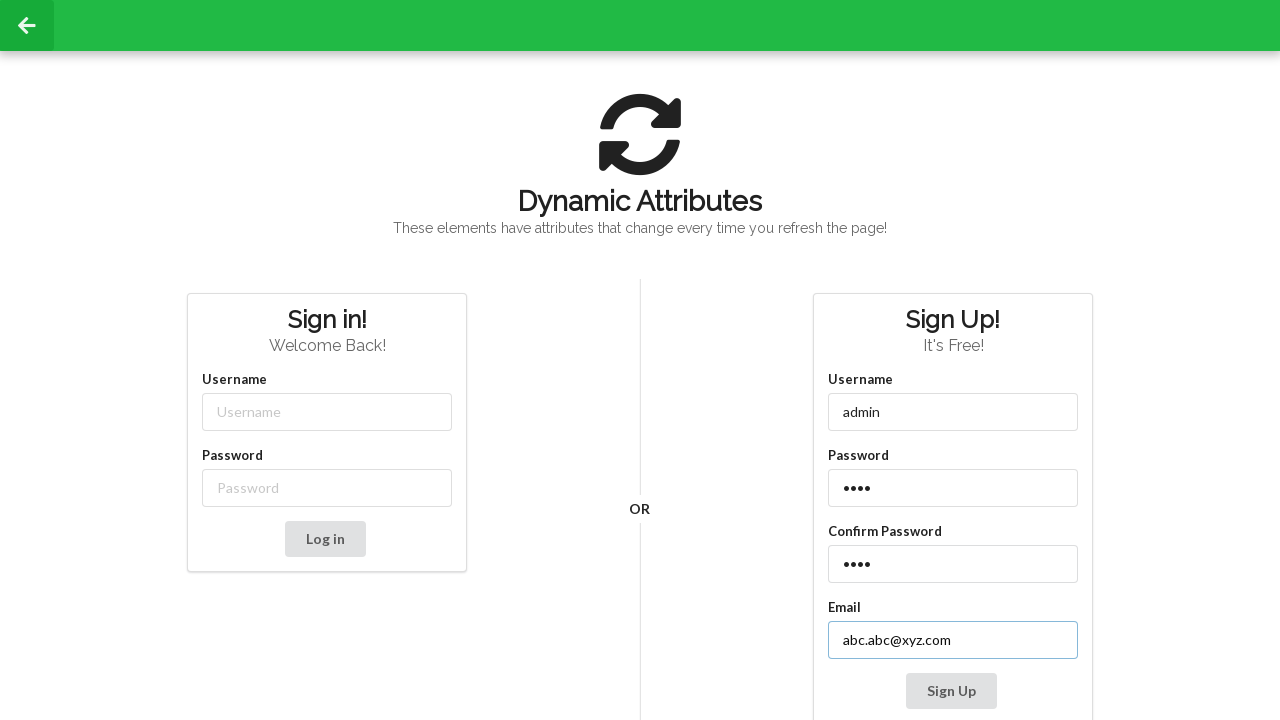

Clicked Sign Up button at (951, 691) on xpath=//button[contains(text(), 'Sign Up')]
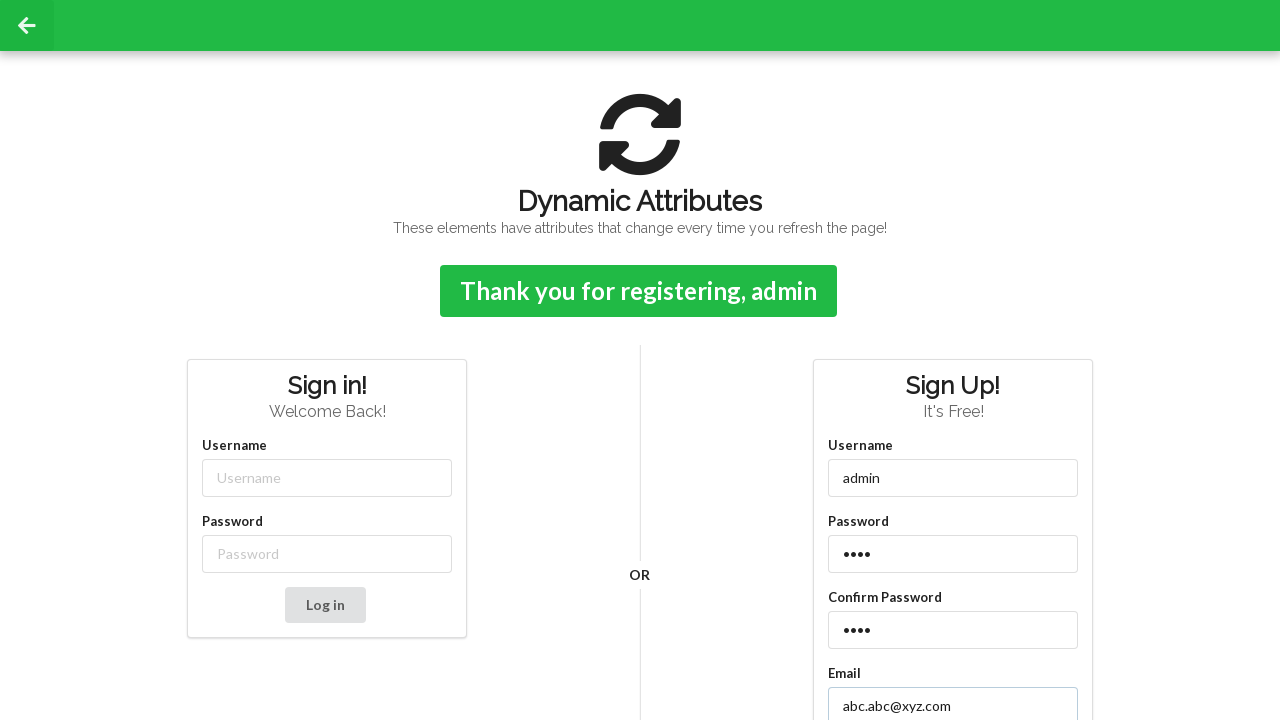

Confirmation message appeared on page
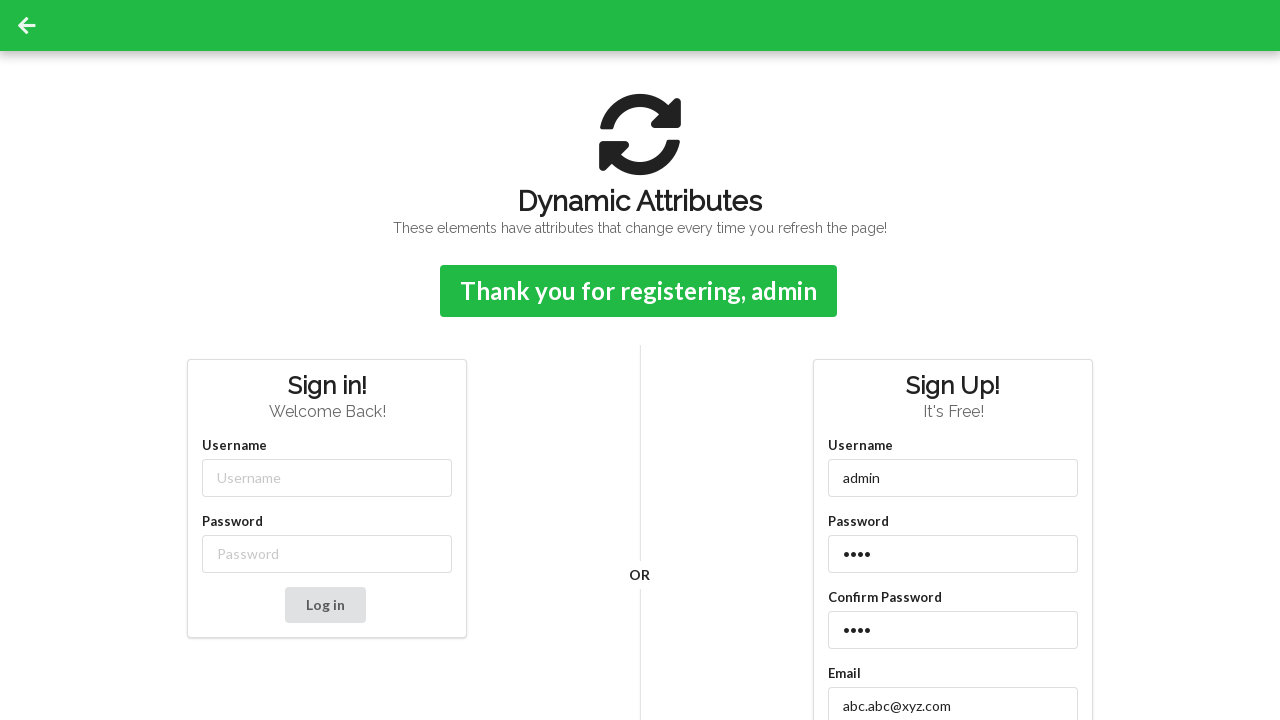

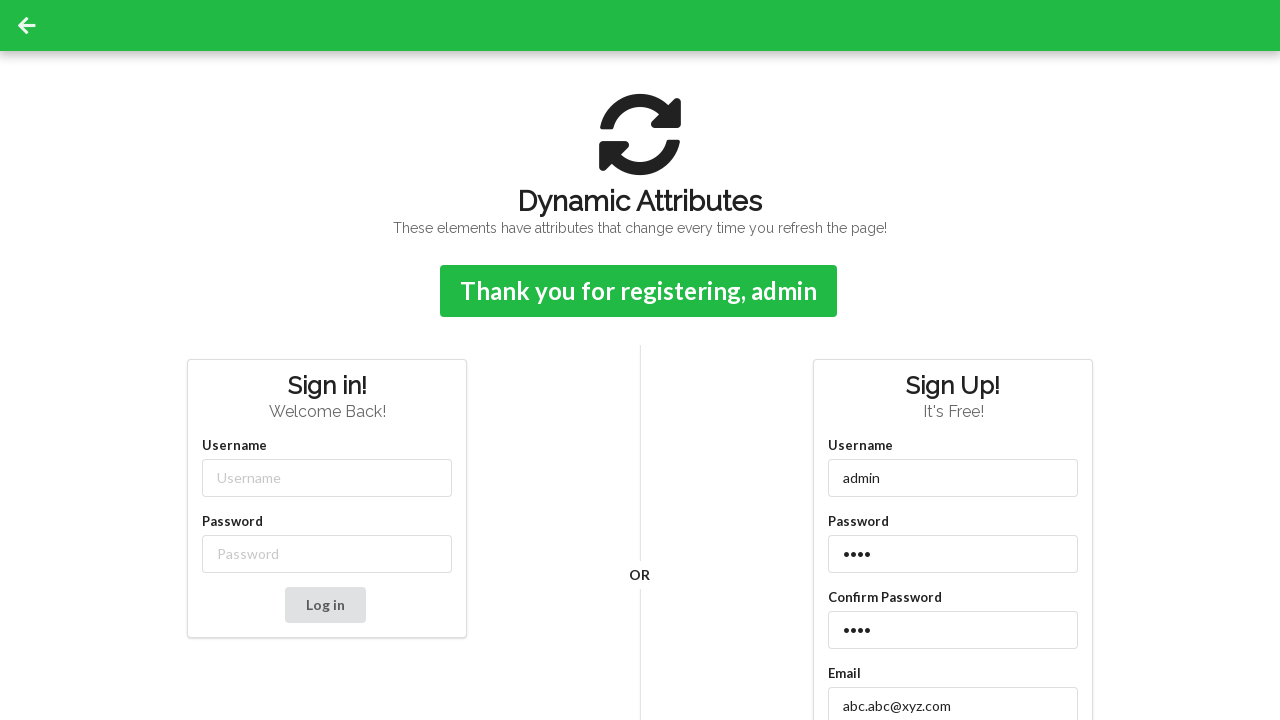